Tests login form validation with empty username and password fields, verifying the appropriate error message is displayed

Starting URL: https://www.saucedemo.com/

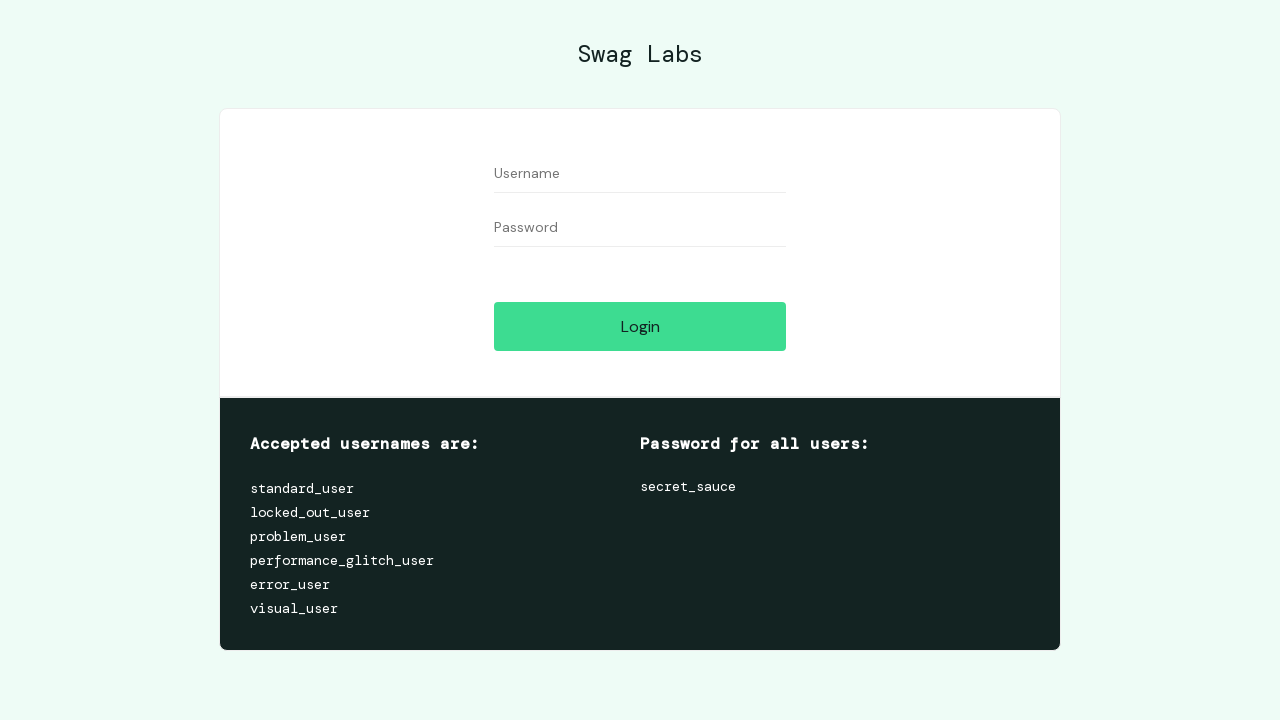

Left username field empty on #user-name
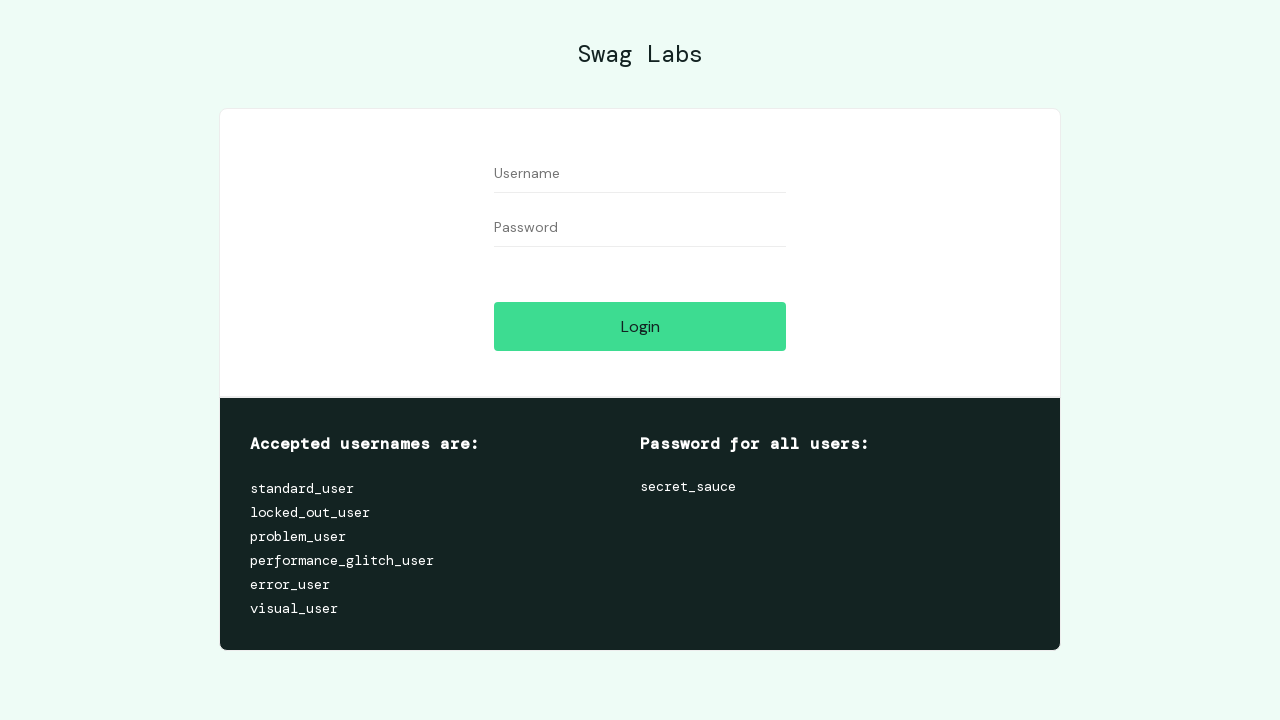

Left password field empty on #password
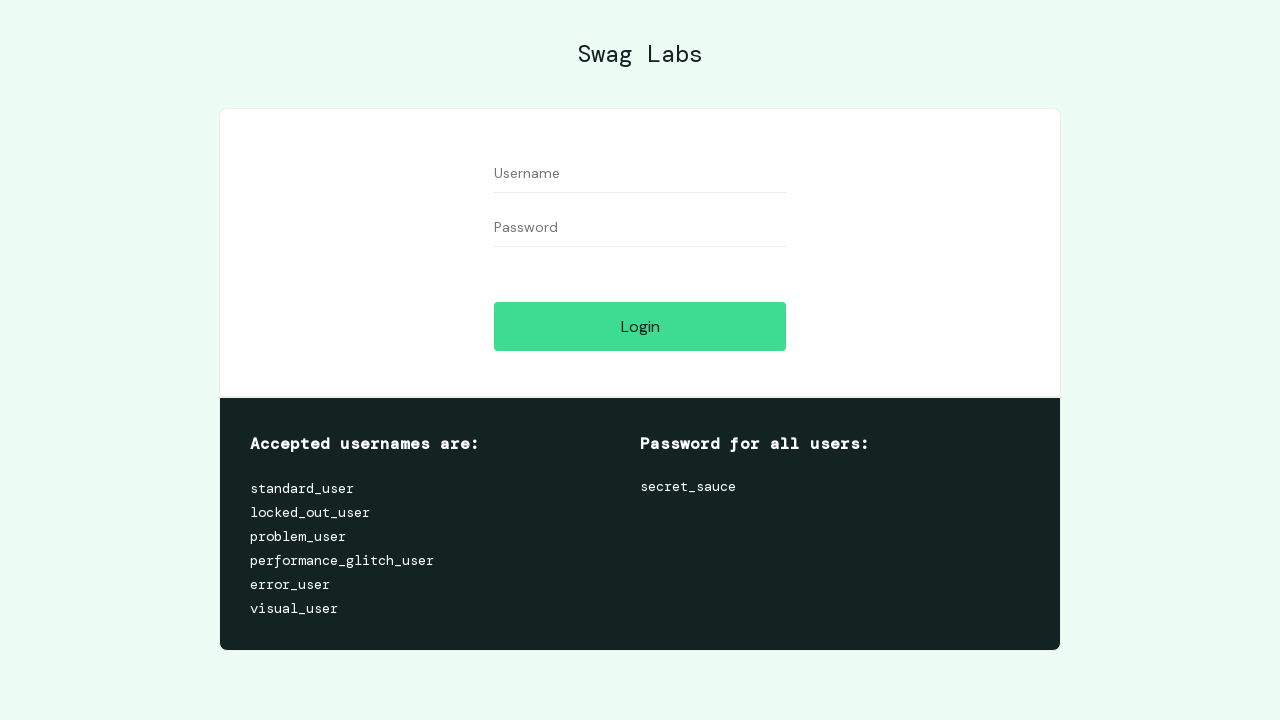

Clicked login button with empty credentials at (640, 326) on #login-button
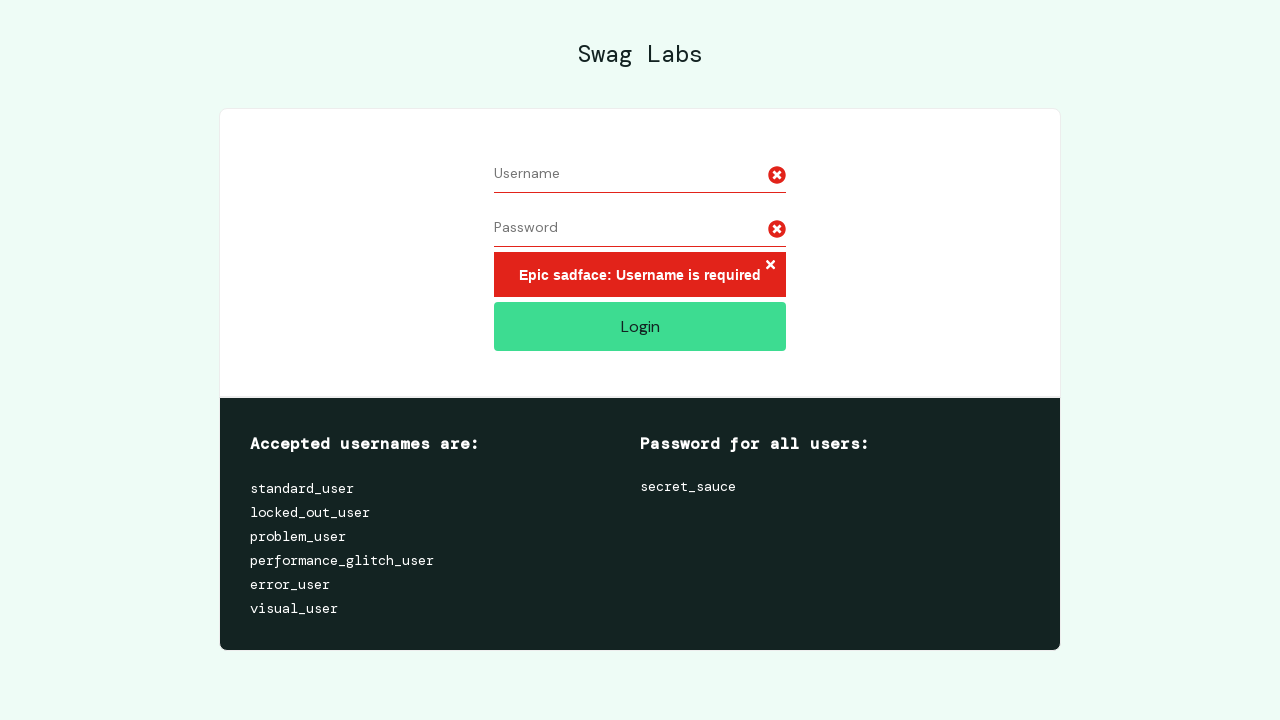

Error message container appeared
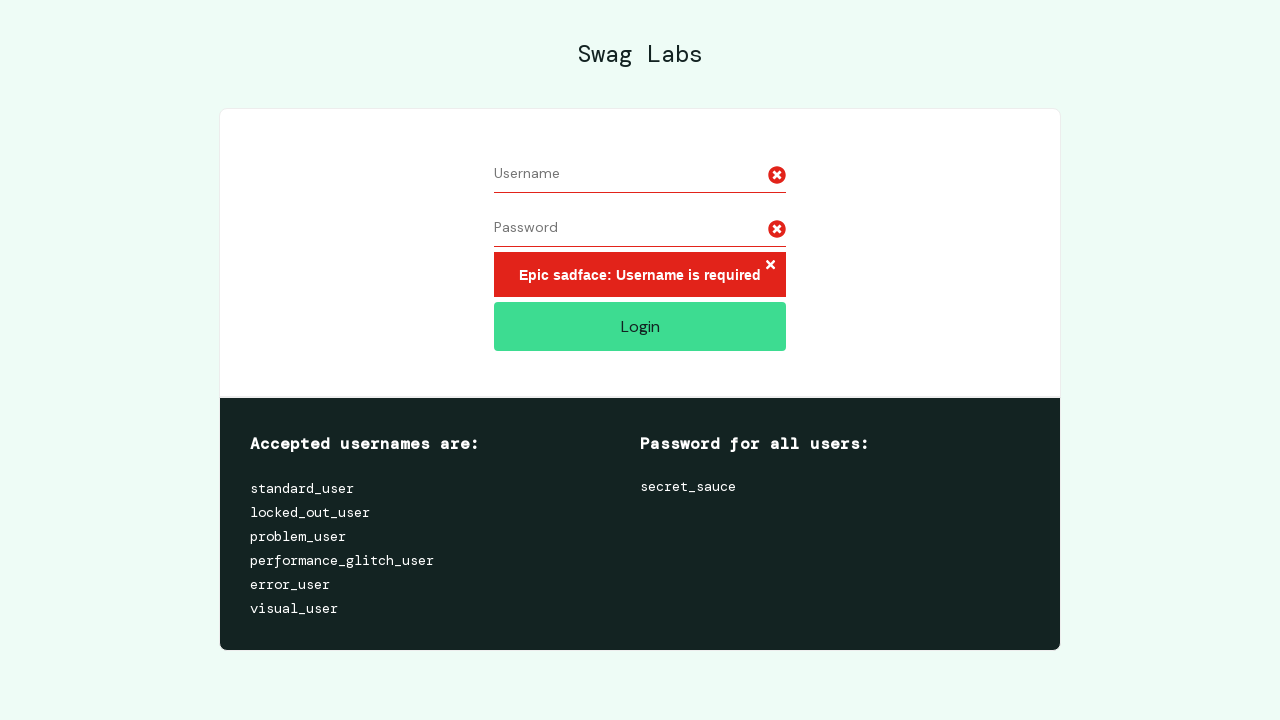

Verified error message contains 'Username is required'
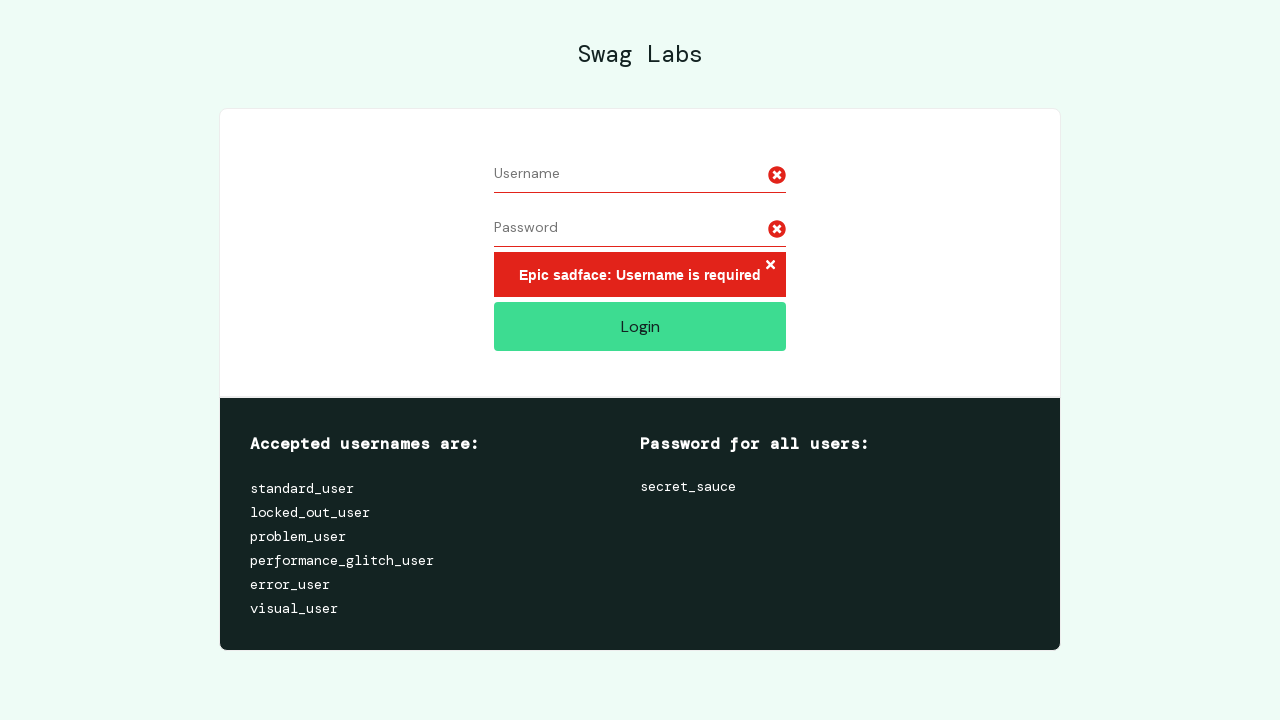

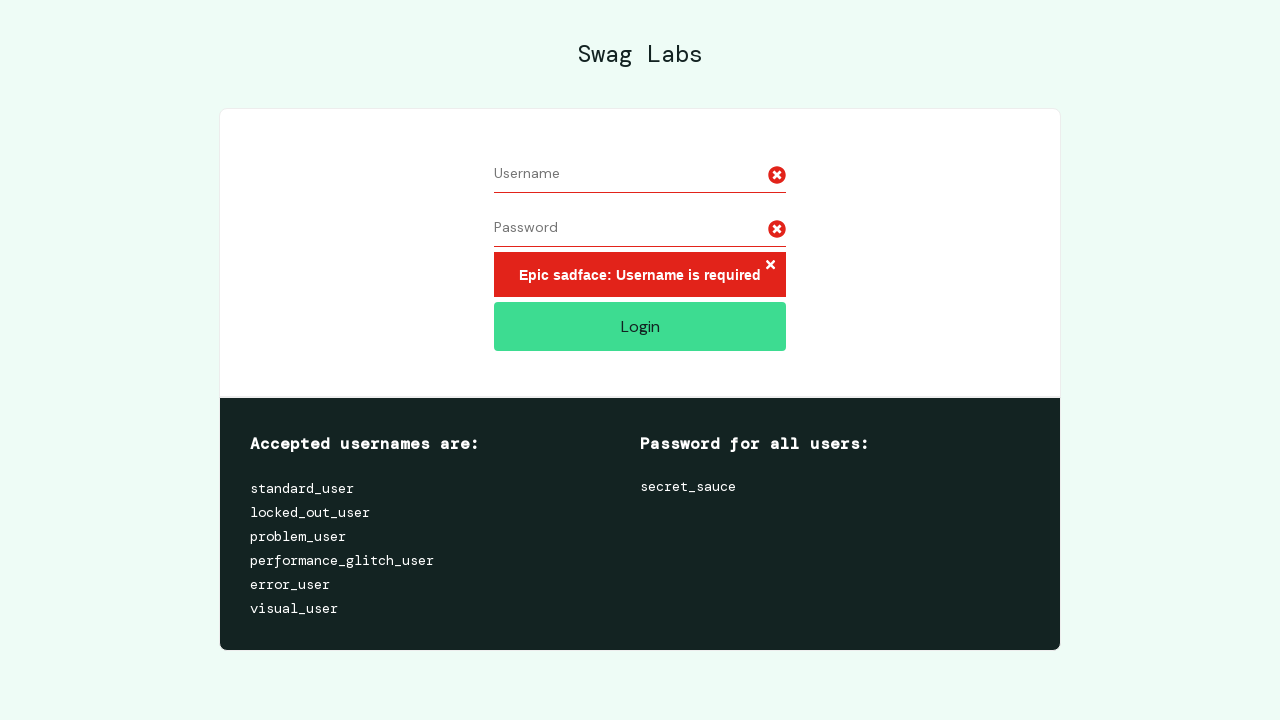